End-to-end test that searches for products, adds specific items to cart with increased quantity, and proceeds through checkout flow

Starting URL: https://rahulshettyacademy.com/seleniumPractise/#/

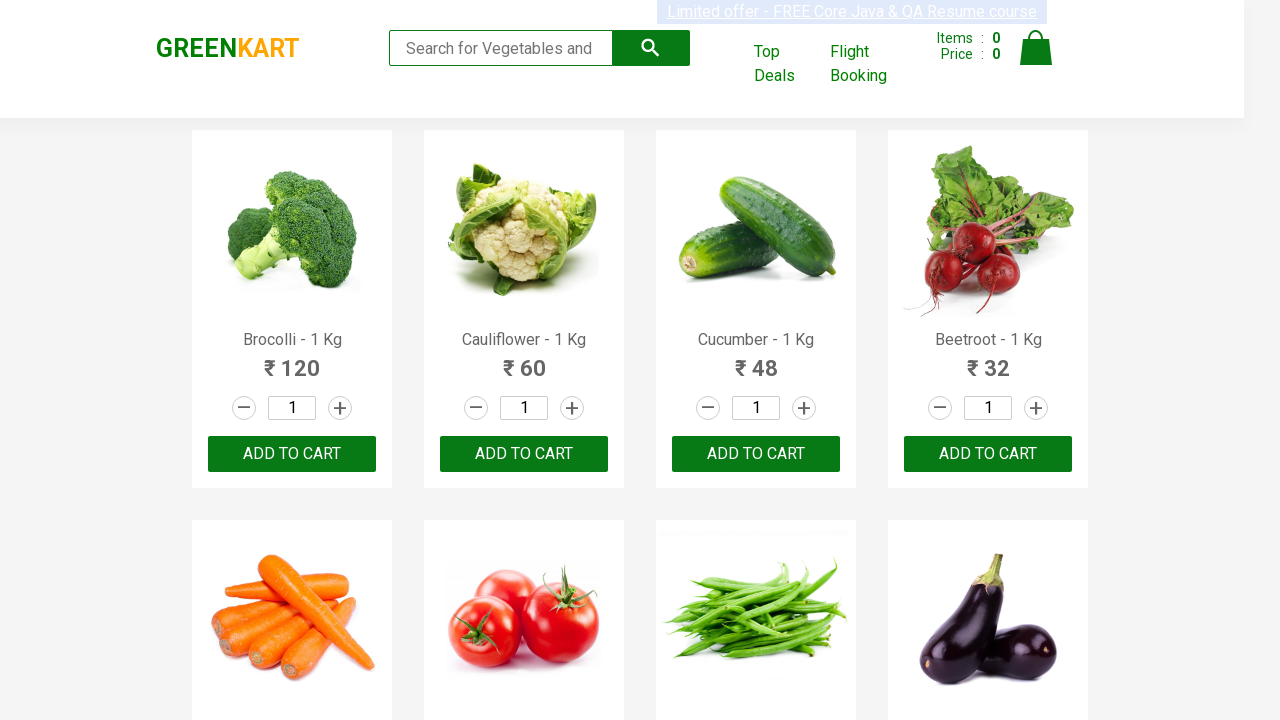

Filled search field with 'ca' to find products on input.search-keyword
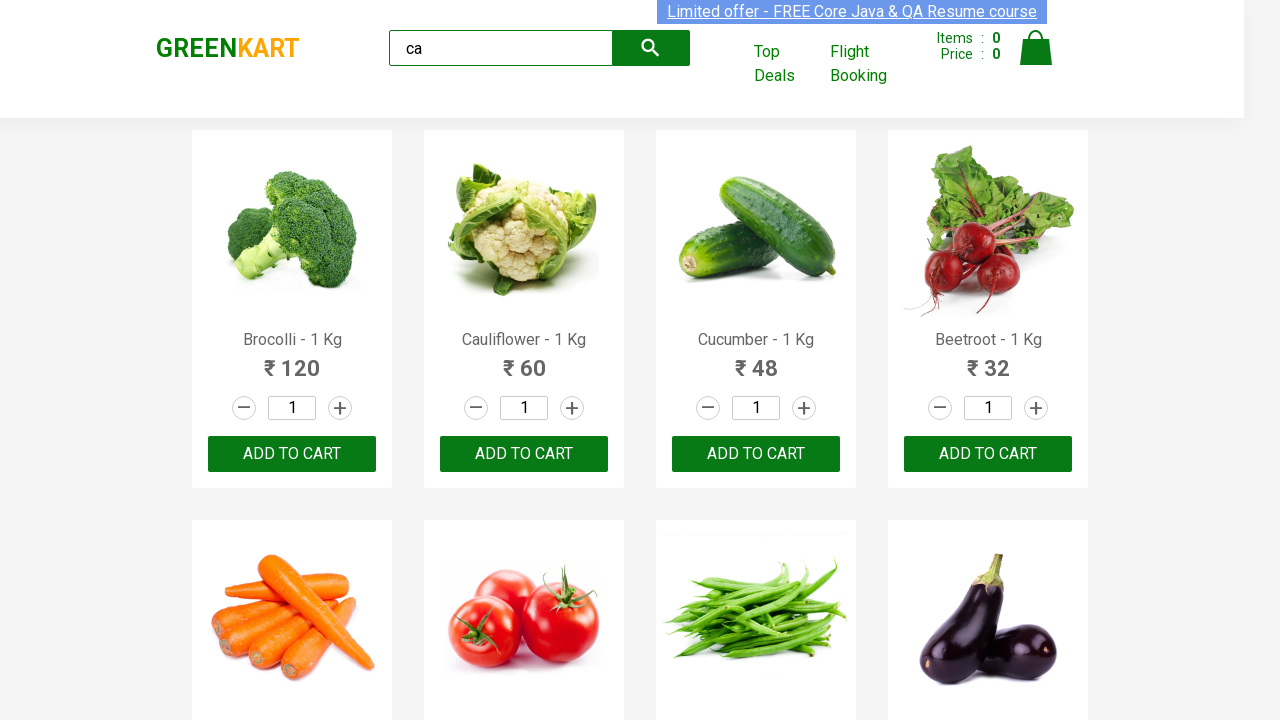

Waited for search results to load
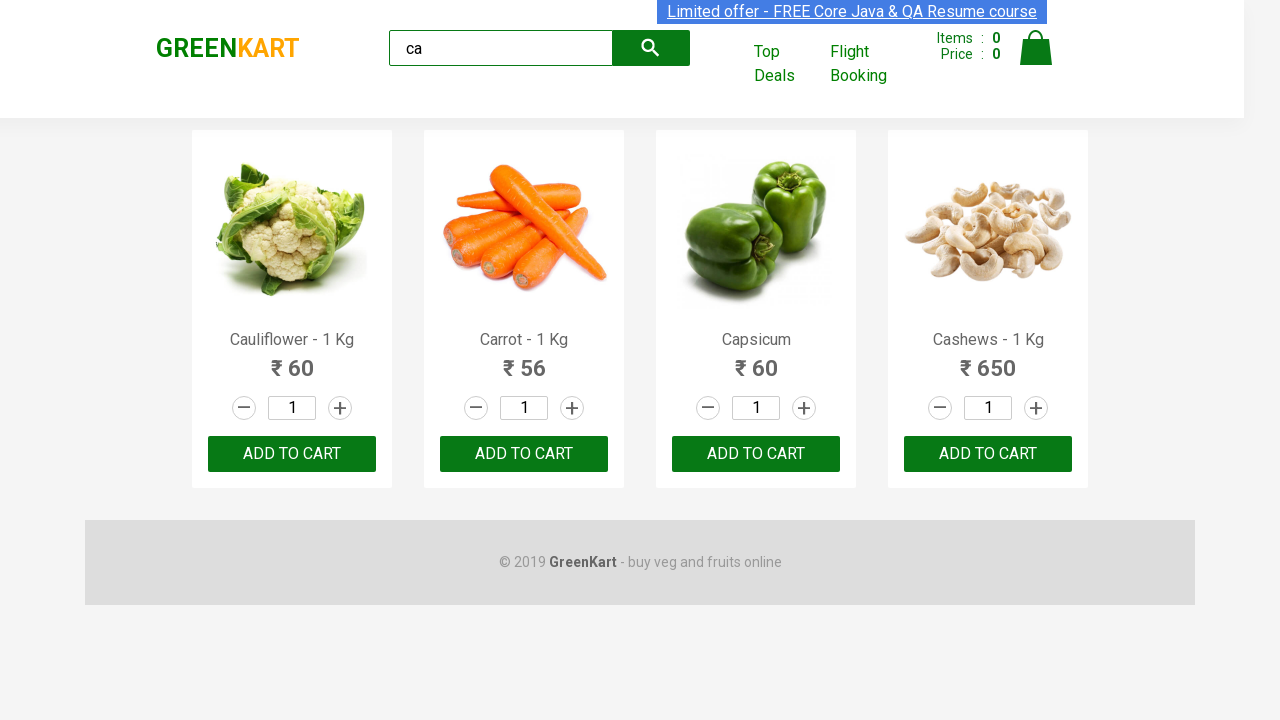

Retrieved all product elements from search results
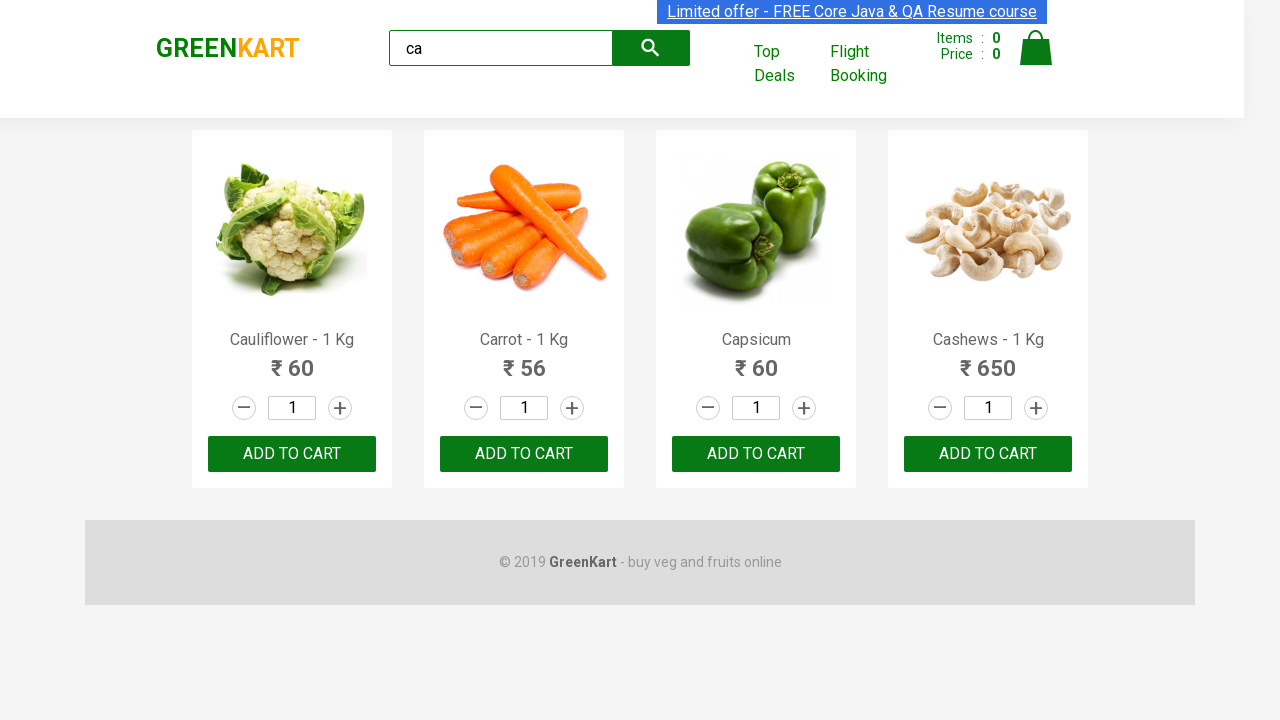

Extracted product name: Cauliflower - 1 Kg
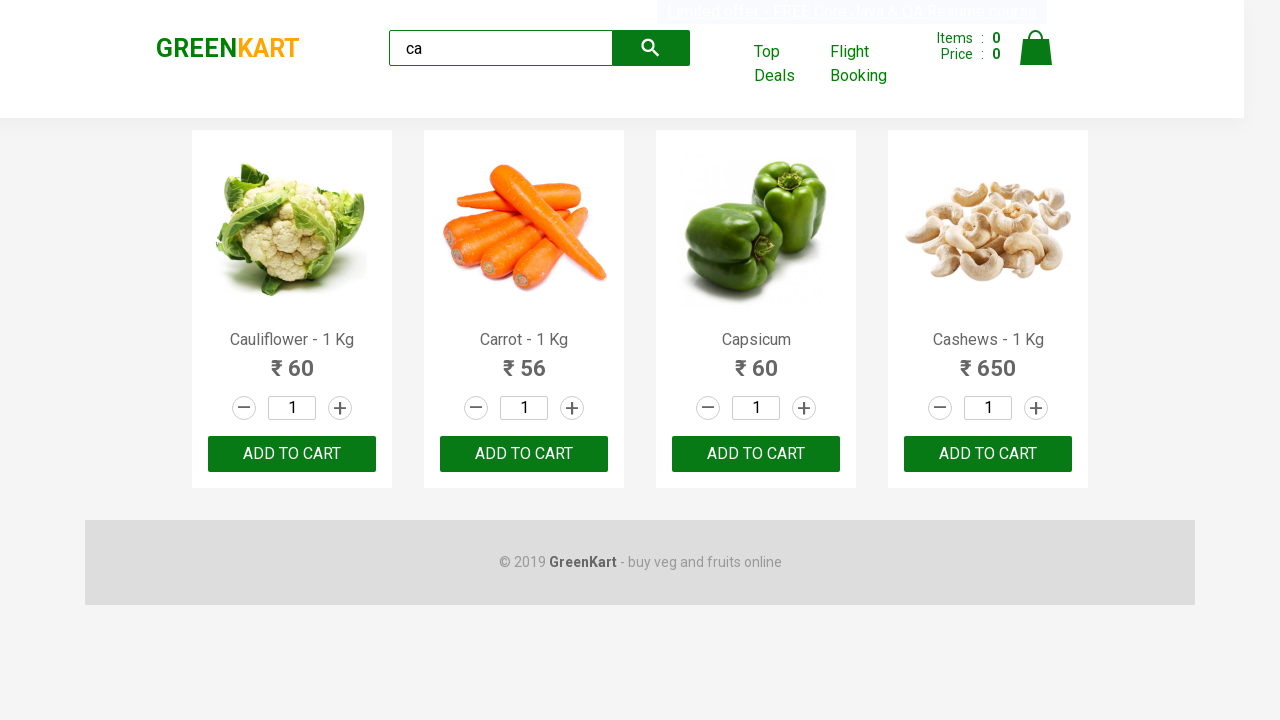

Extracted product name: Carrot - 1 Kg
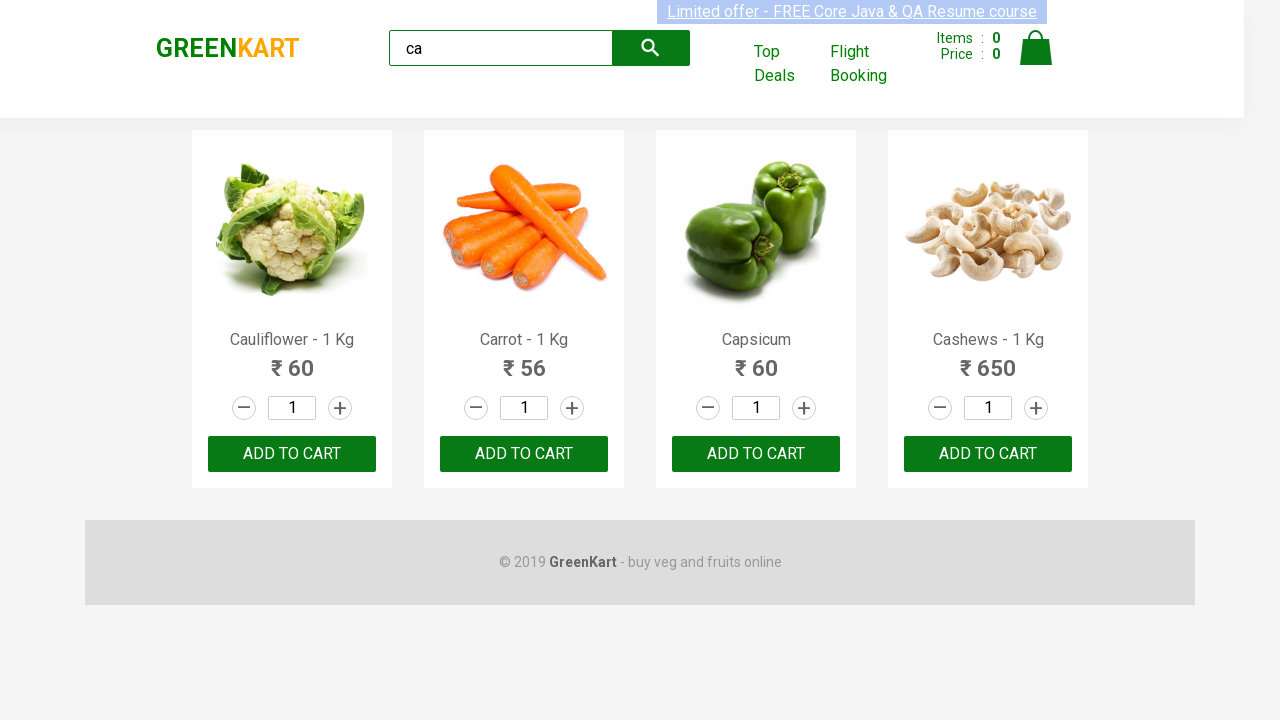

Incremented quantity for Carrot - 1 Kg at (572, 408) on .products .product >> nth=1 >> .increment
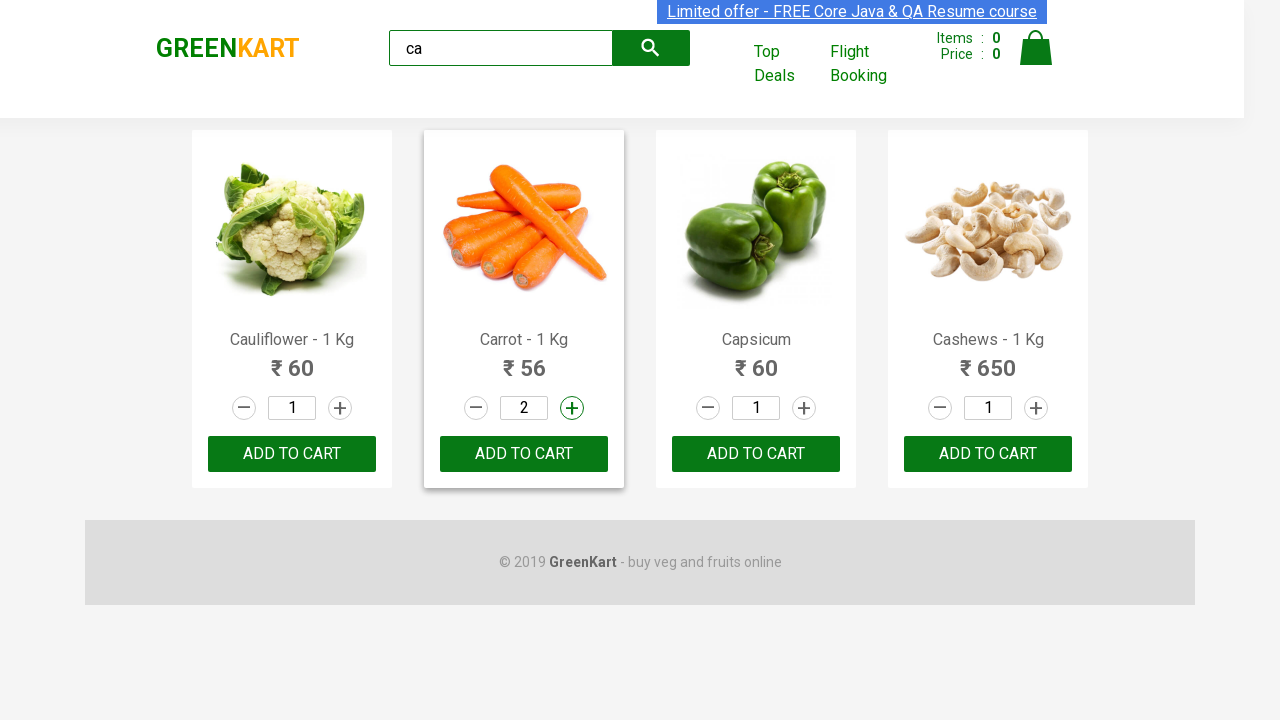

Added Carrot - 1 Kg to cart at (524, 454) on .products .product >> nth=1 >> button:has-text("ADD TO CART")
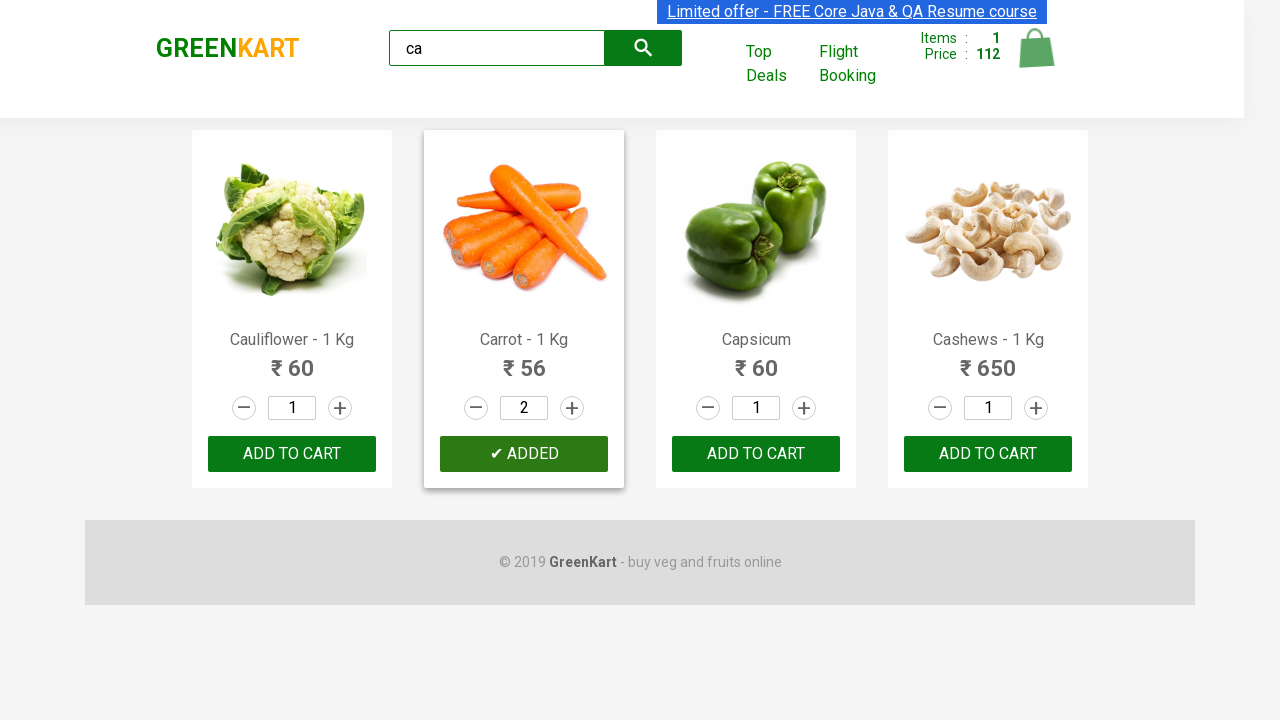

Extracted product name: Capsicum
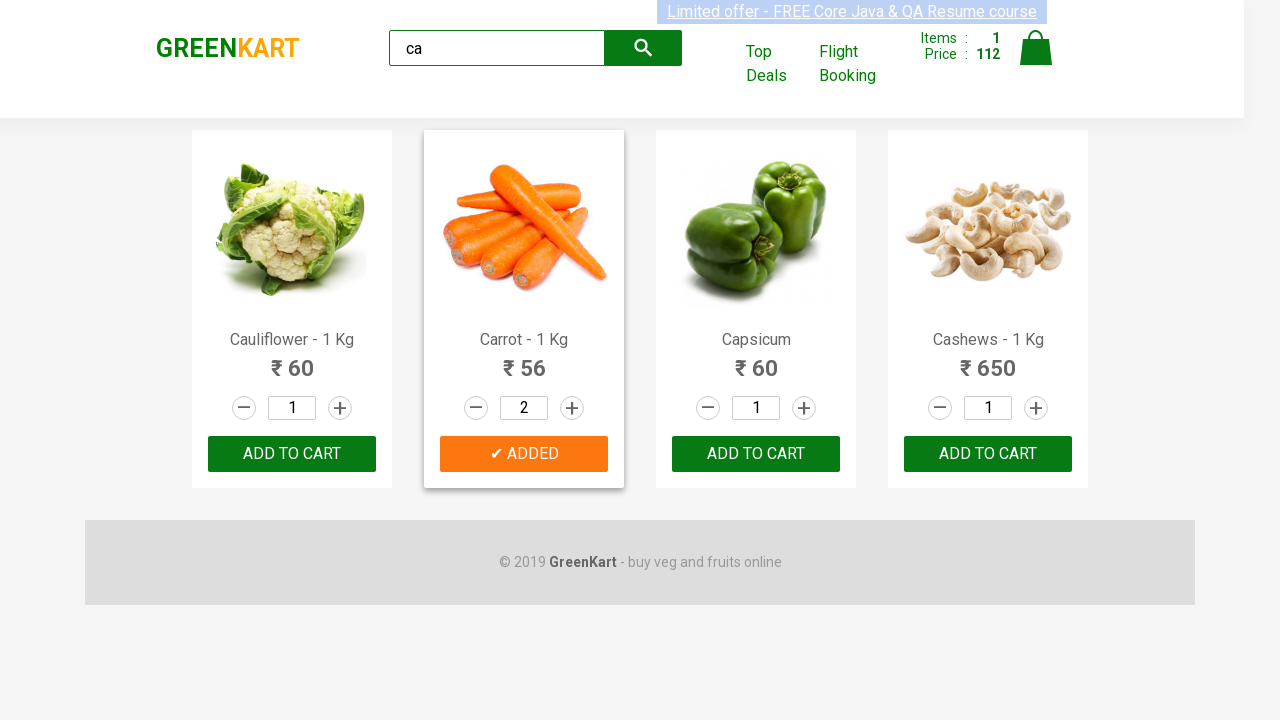

Incremented quantity for Capsicum at (804, 408) on .products .product >> nth=2 >> .increment
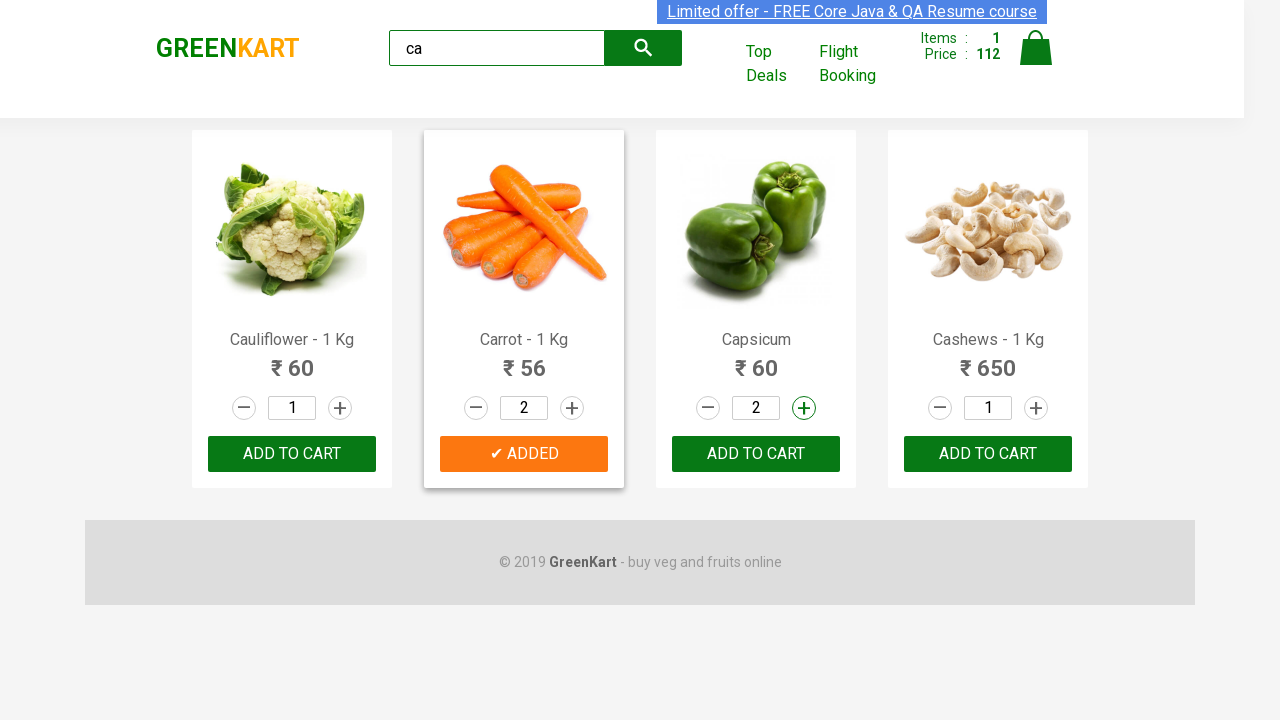

Added Capsicum to cart at (756, 454) on .products .product >> nth=2 >> button:has-text("ADD TO CART")
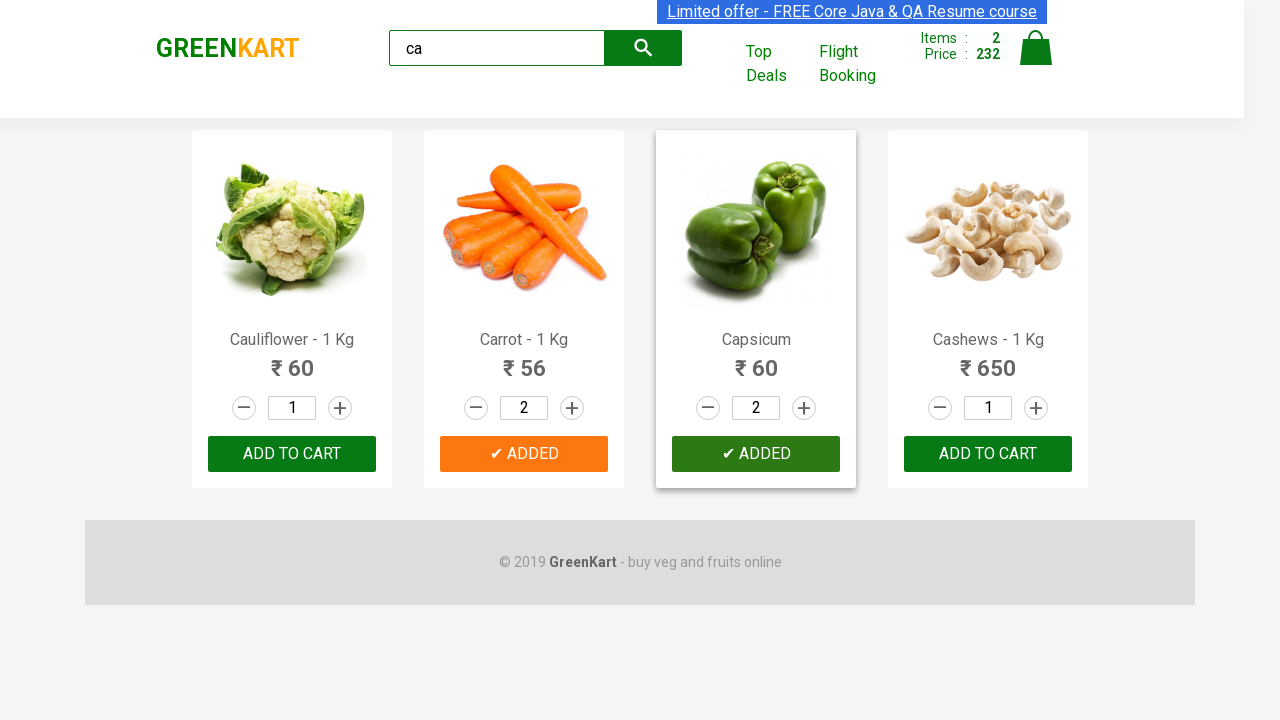

Extracted product name: Cashews - 1 Kg
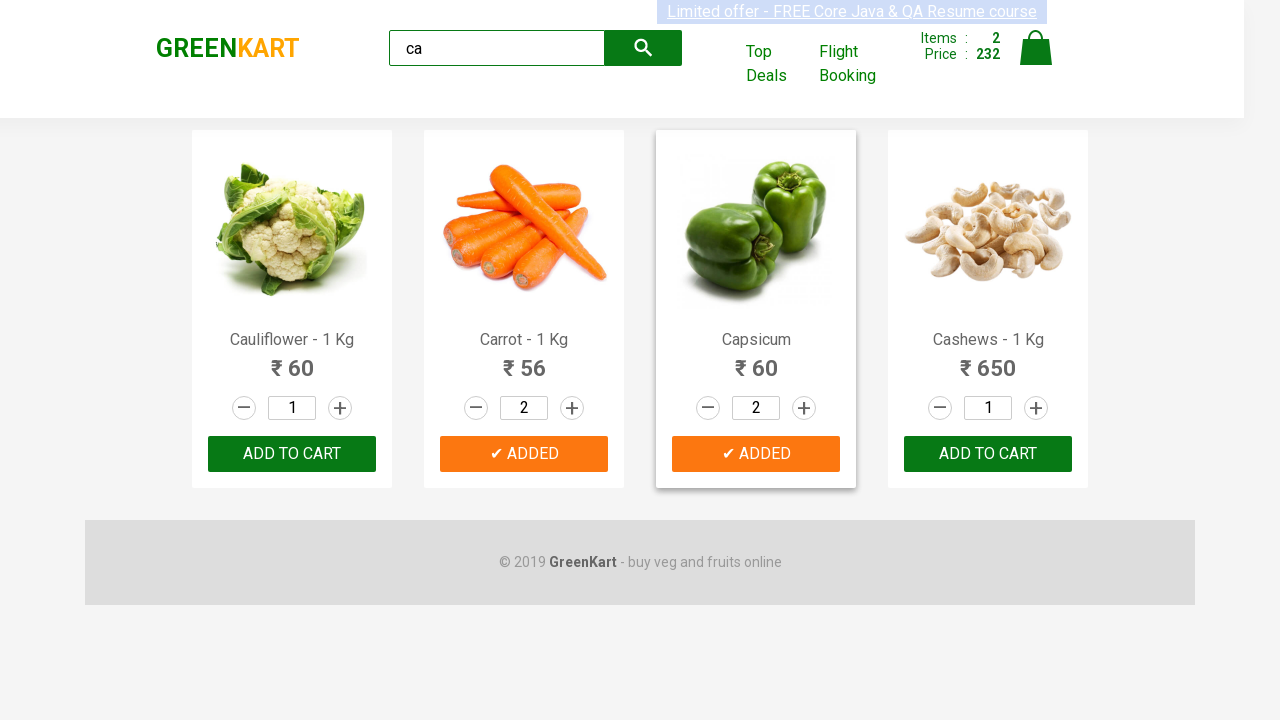

Opened shopping cart at (1036, 59) on .cart-icon
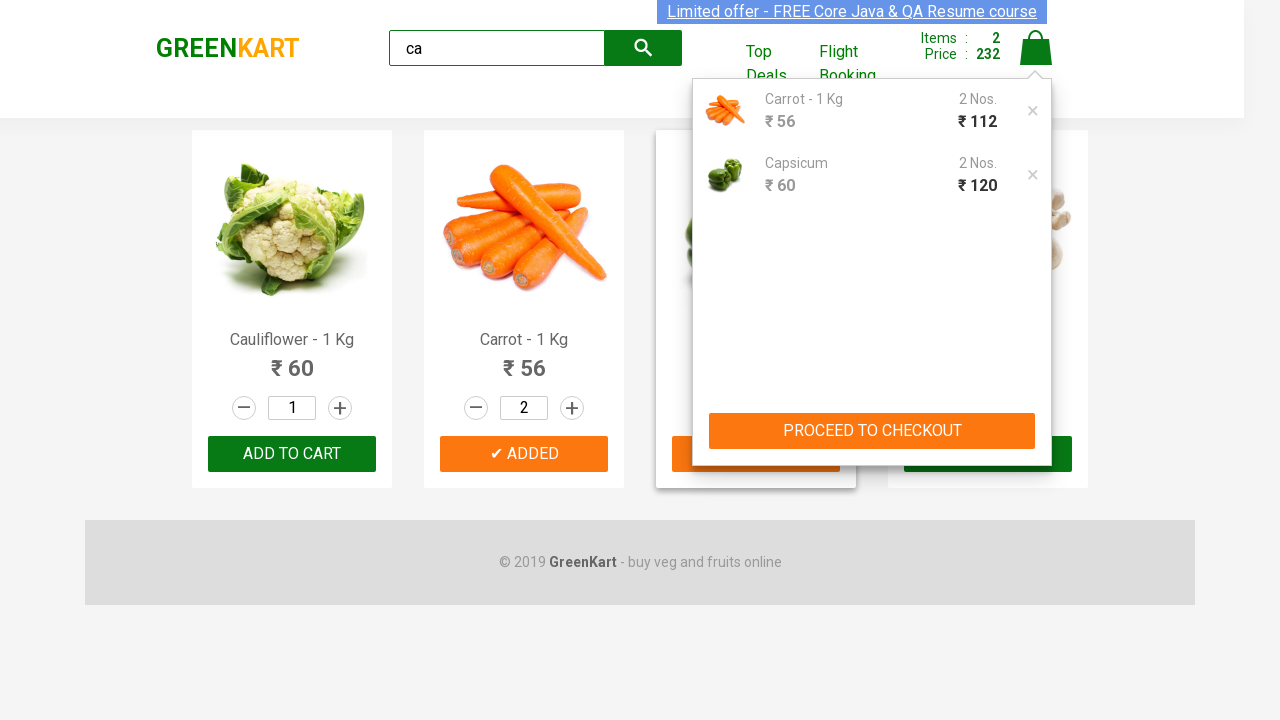

Clicked 'PROCEED TO CHECKOUT' button at (872, 431) on button[type="button"]:has-text("PROCEED TO CHECKOUT")
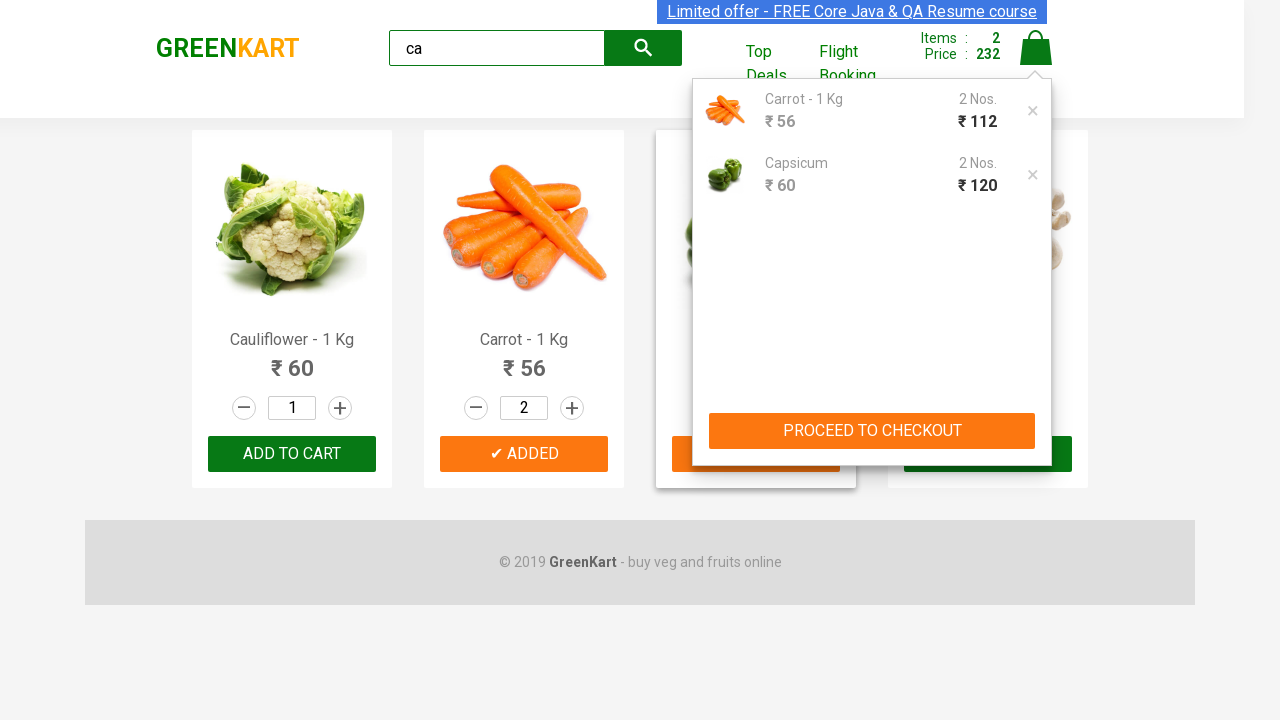

Checkout page loaded successfully
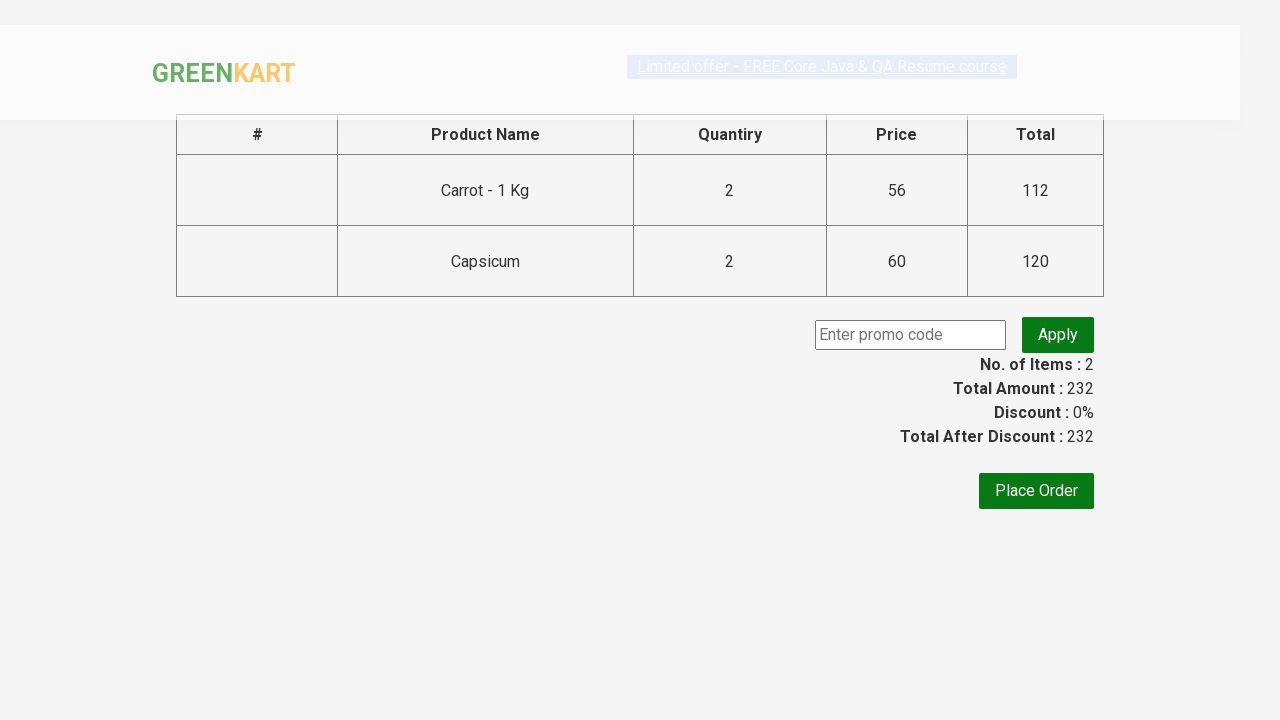

Clicked 'Place Order' button to complete checkout at (1036, 514) on button:has-text("Place Order")
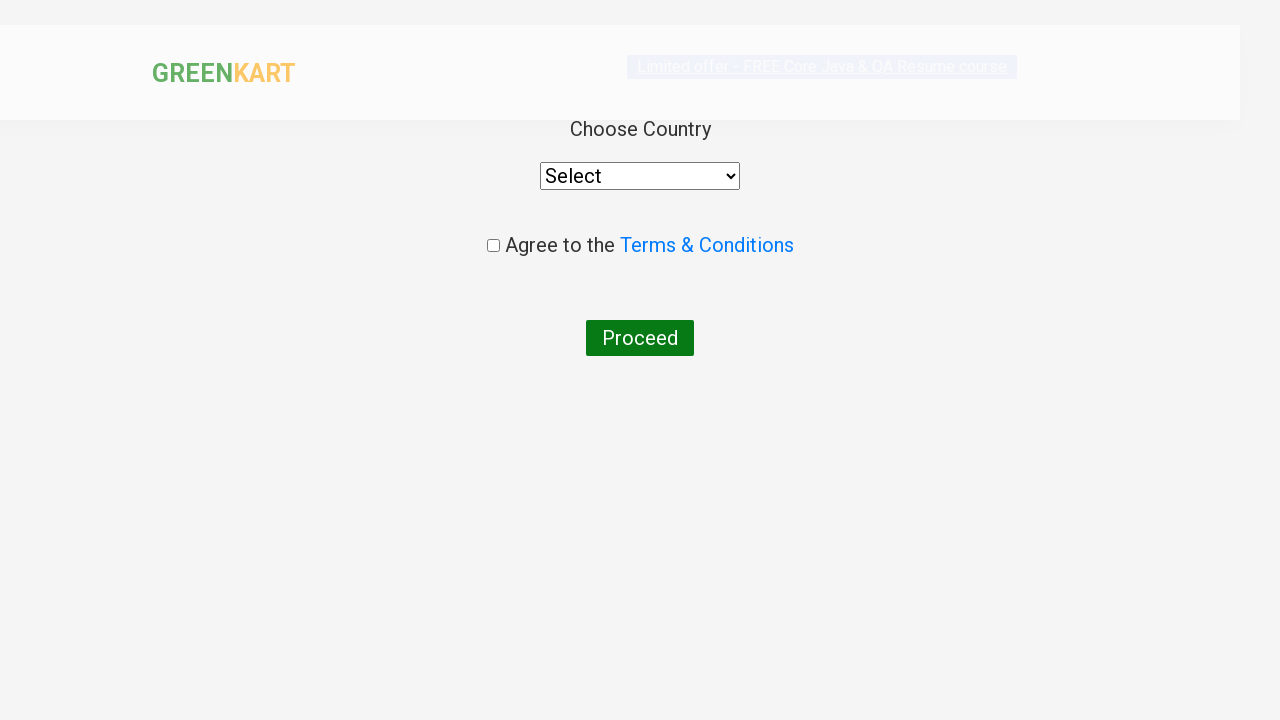

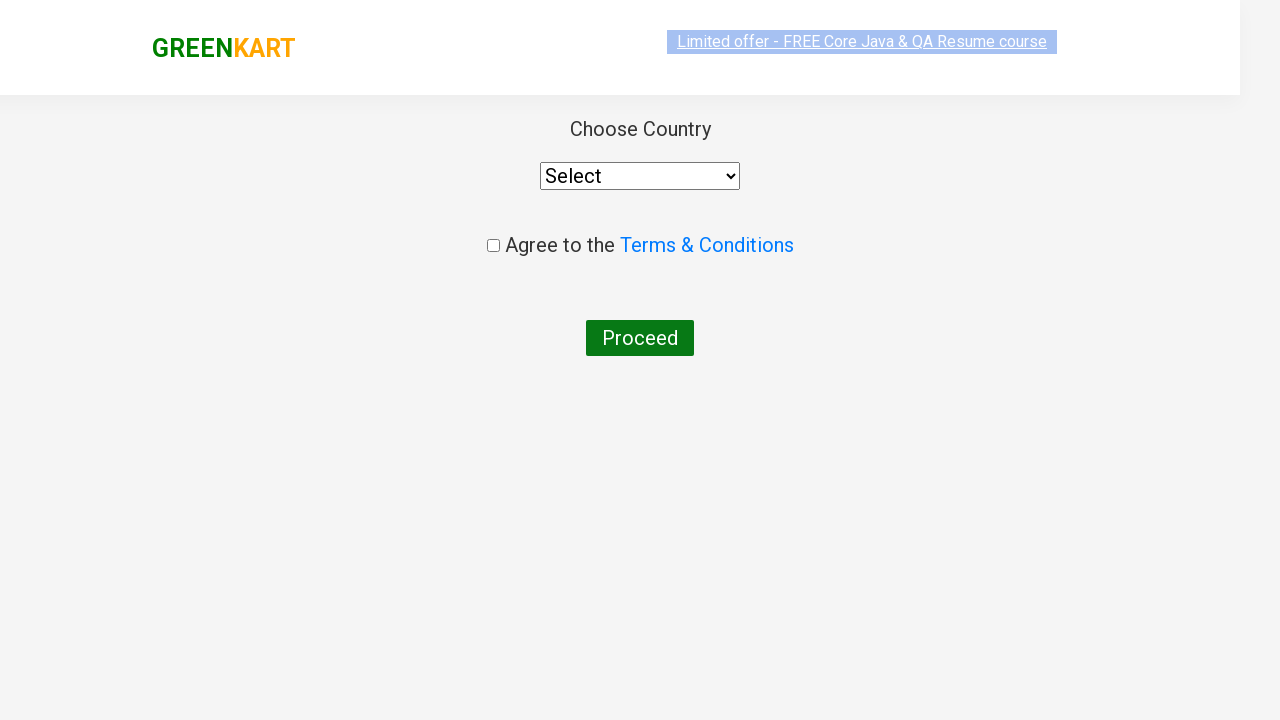